Navigates to W3Schools custom checkbox tutorial page and clicks on a checkbox element using JavaScript execution

Starting URL: https://www.w3schools.com/howto/howto_css_custom_checkbox.asp

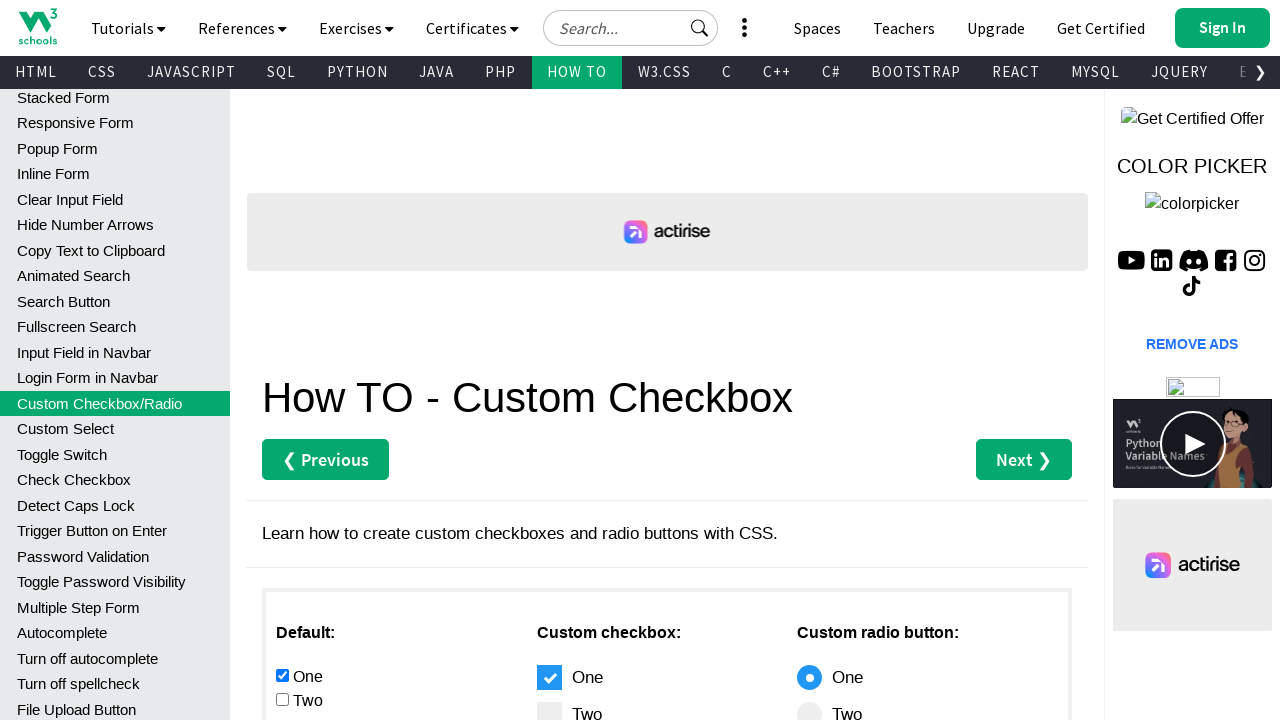

Navigated to W3Schools custom checkbox tutorial page
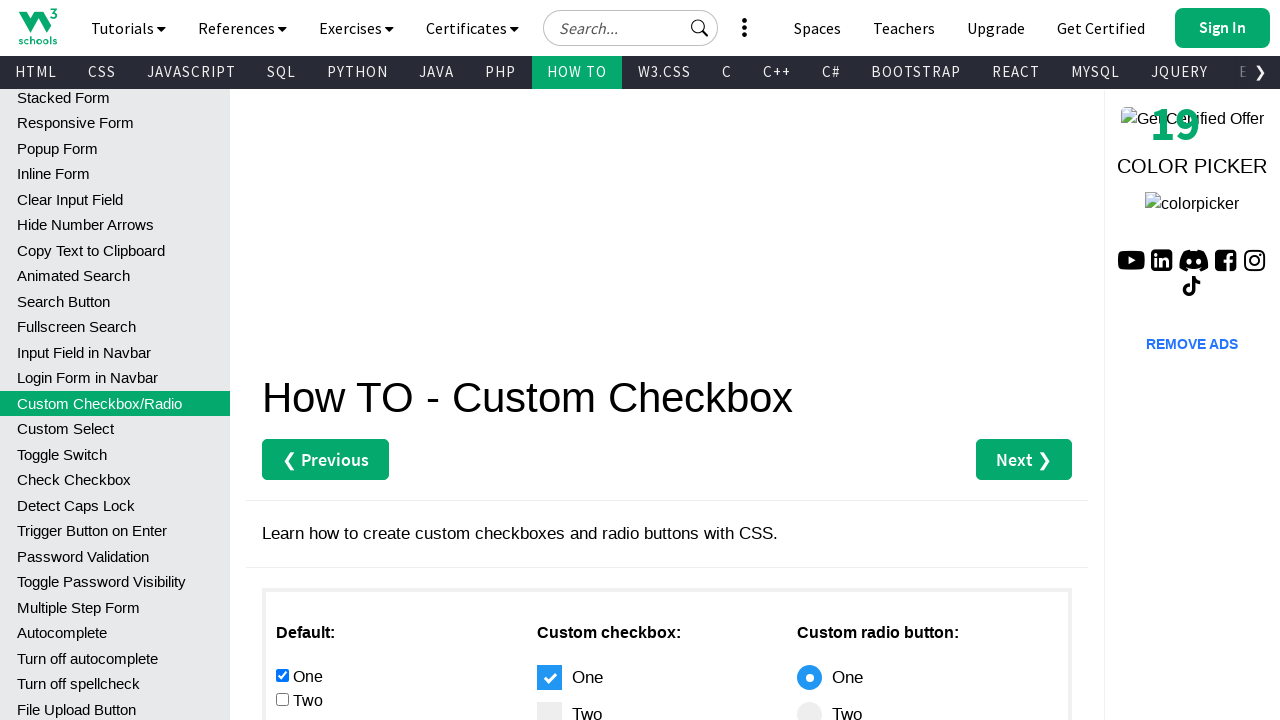

Waited for checkbox element to be available
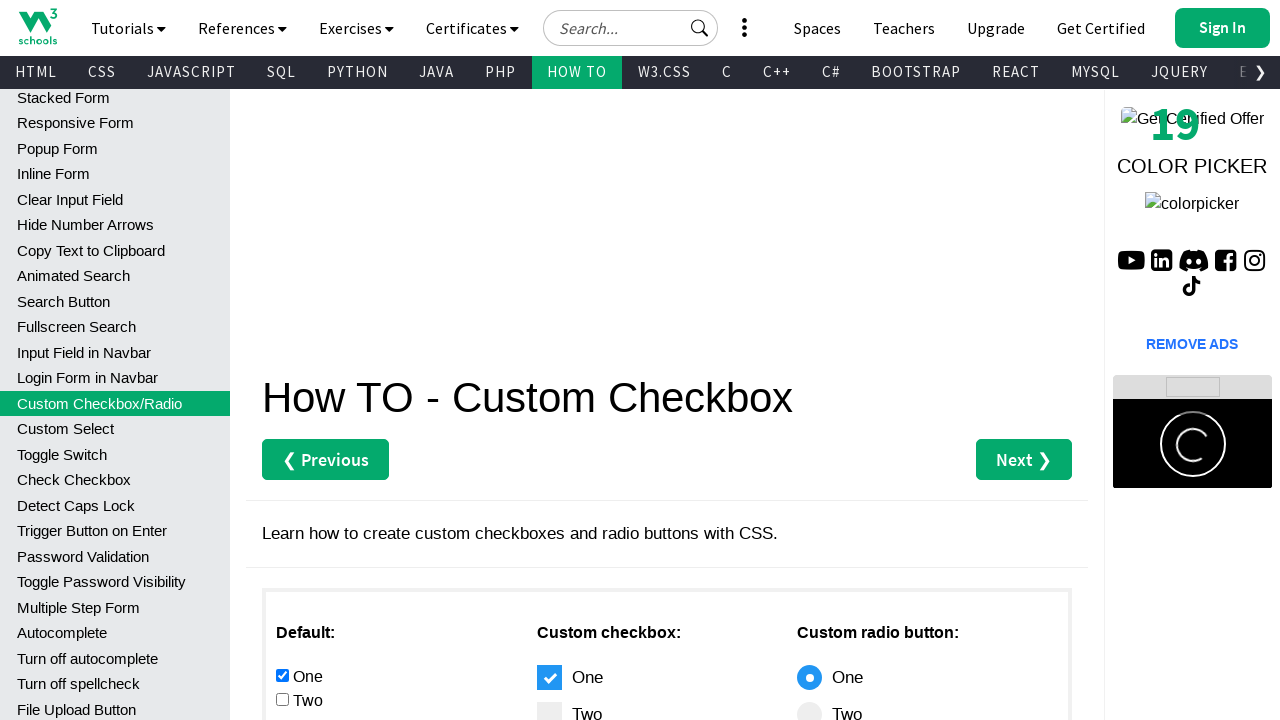

Scrolled checkbox element into view
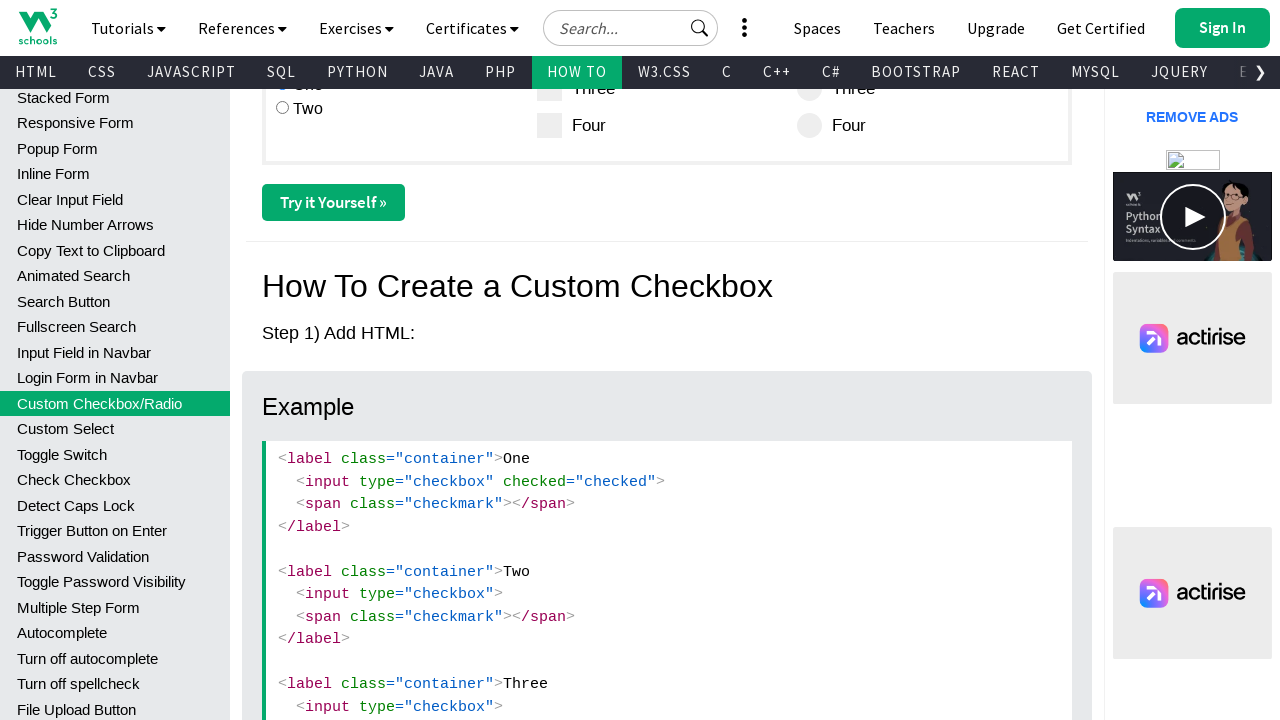

Clicked checkbox element using JavaScript execution
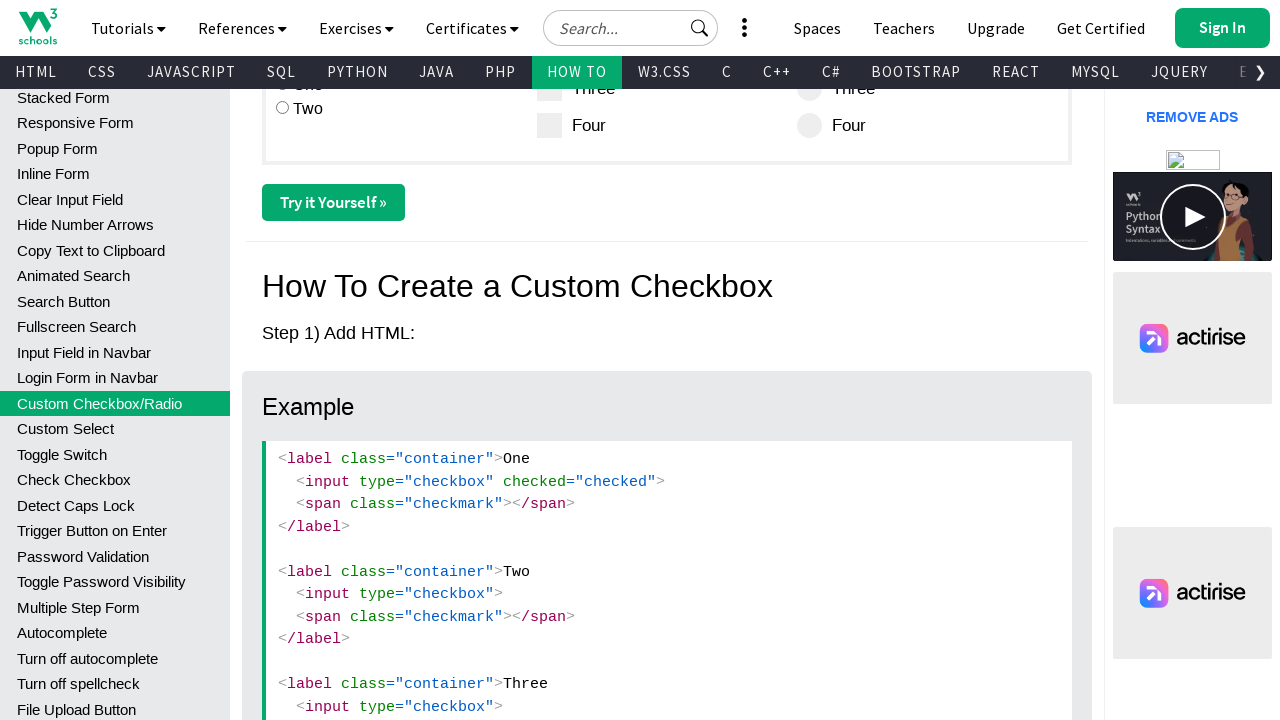

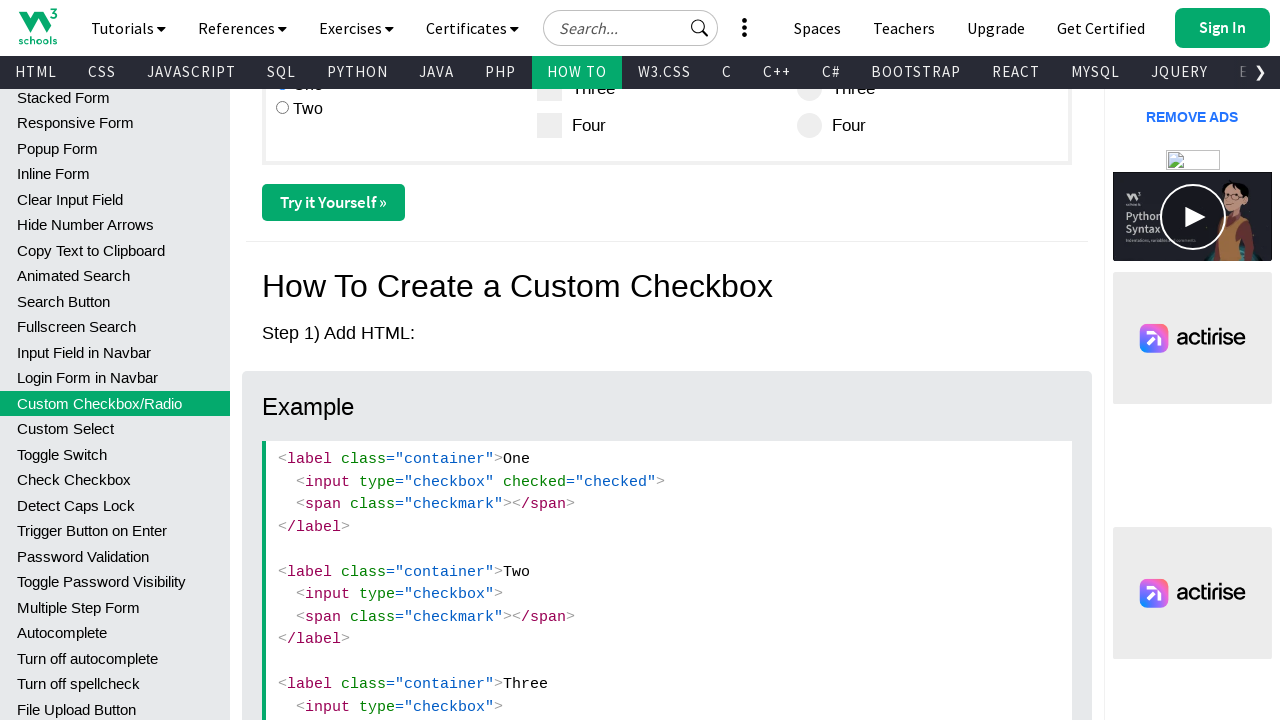